Tests getting an element's property value

Starting URL: http://guinea-pig.webdriver.io

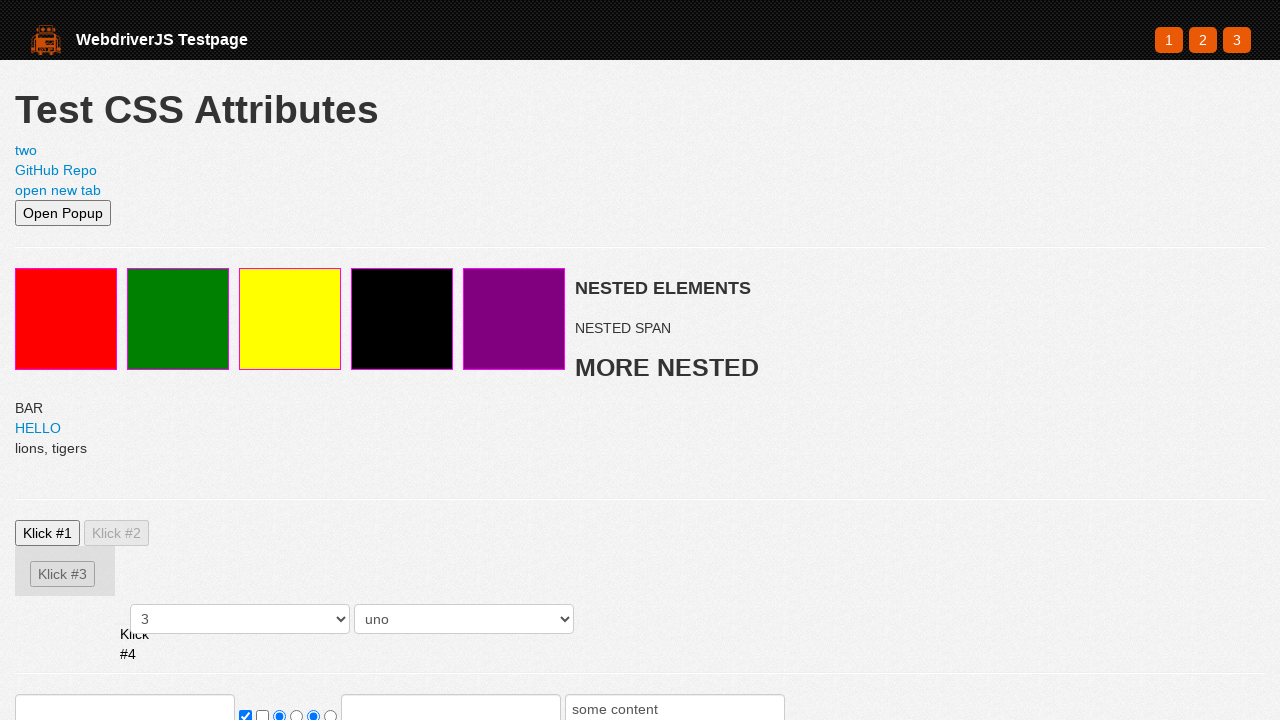

Navigated to test page at http://guinea-pig.webdriver.io
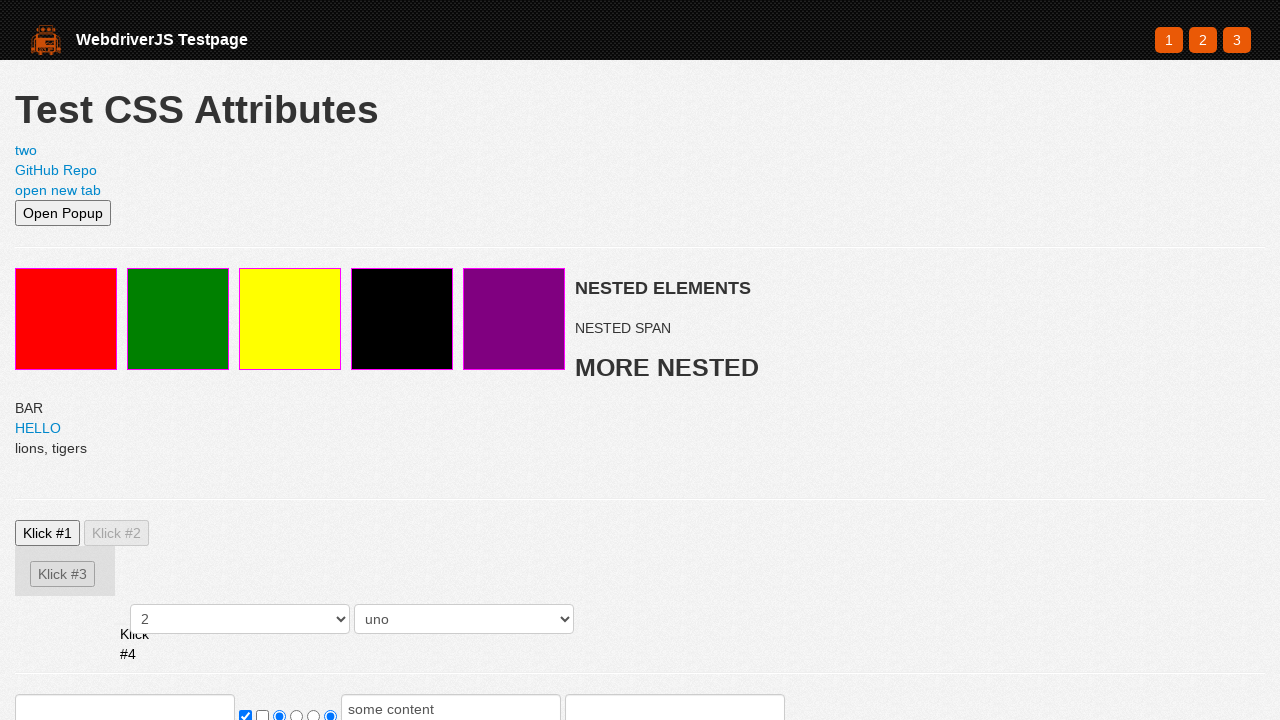

Located element with id 'secondPageLink'
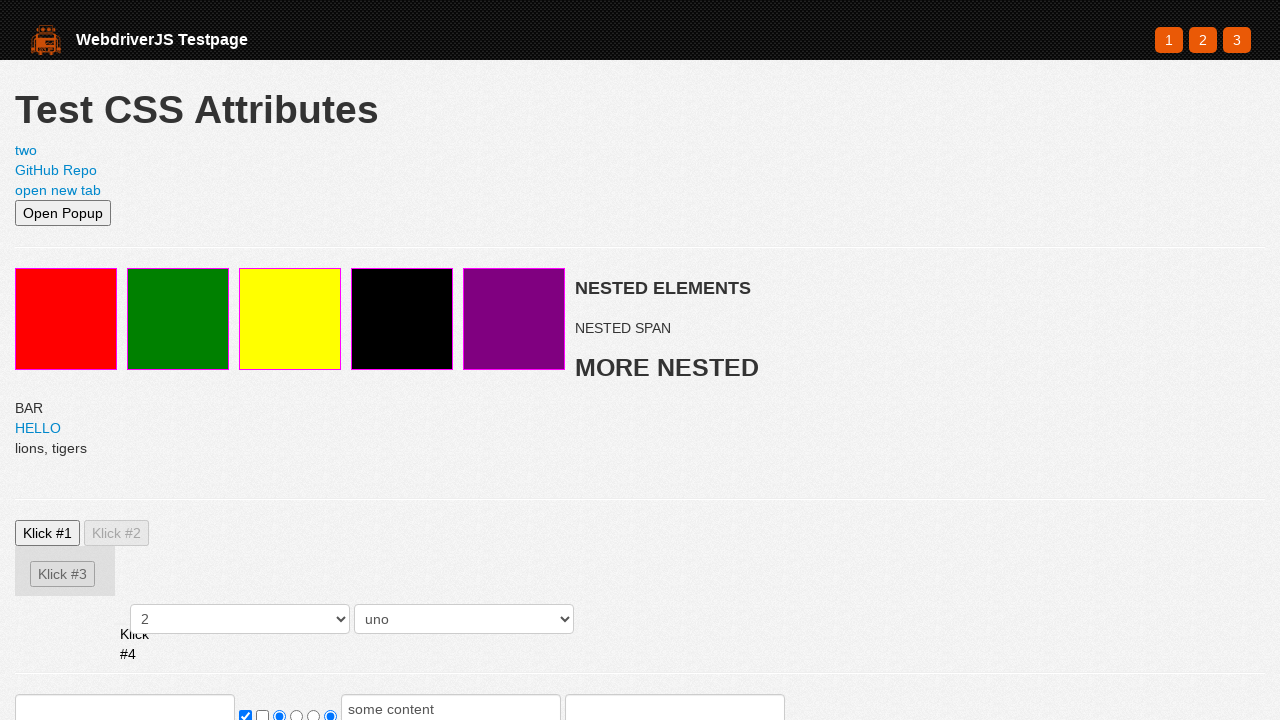

Retrieved tagName property from element using evaluate
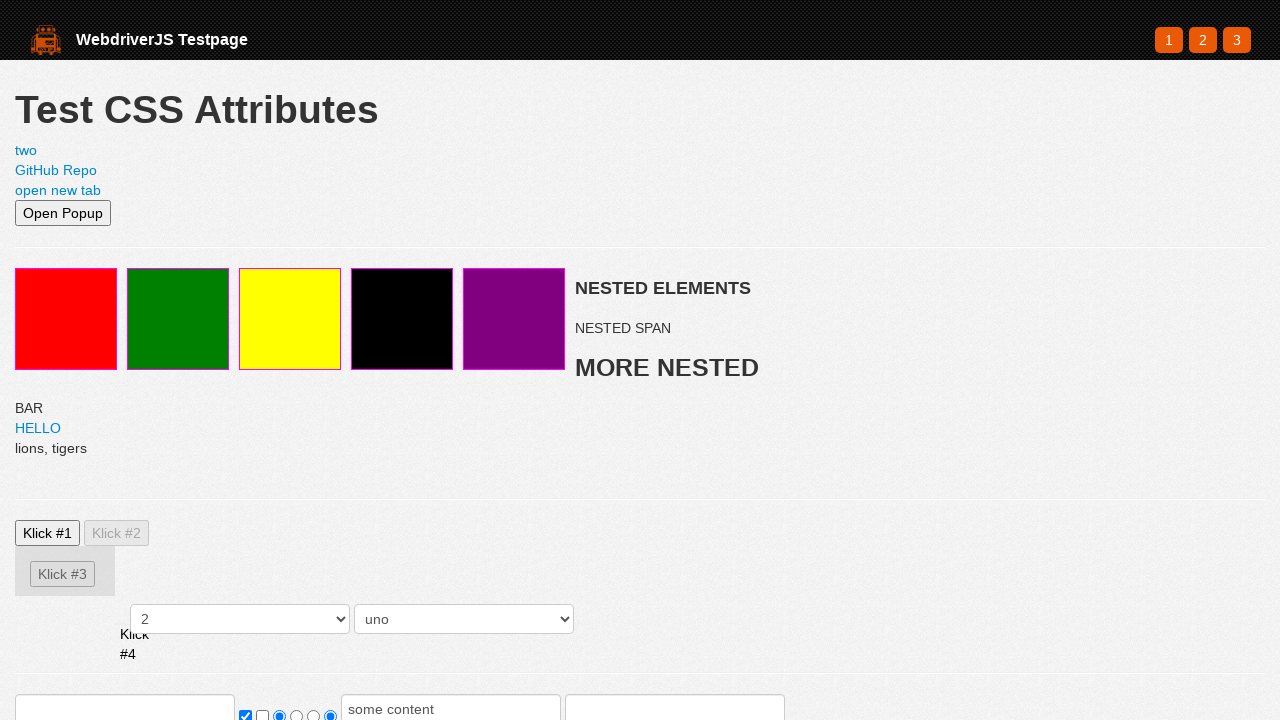

Asserted that tagName equals 'A'
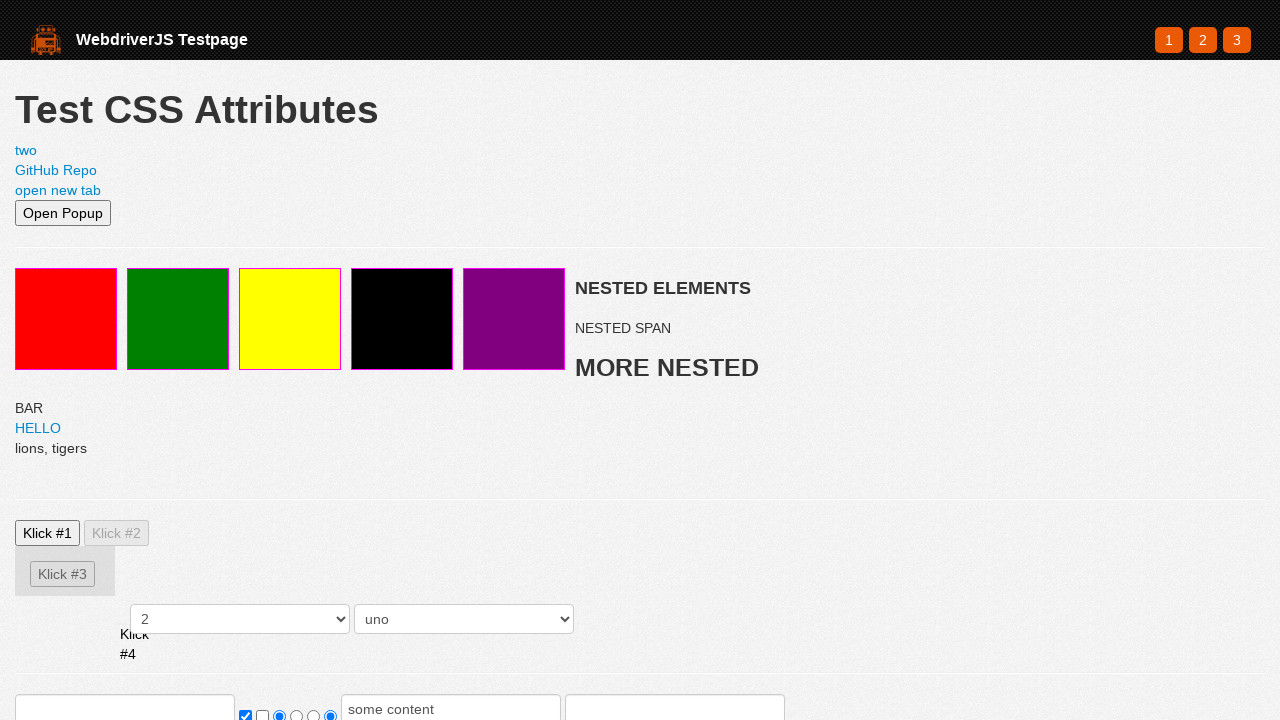

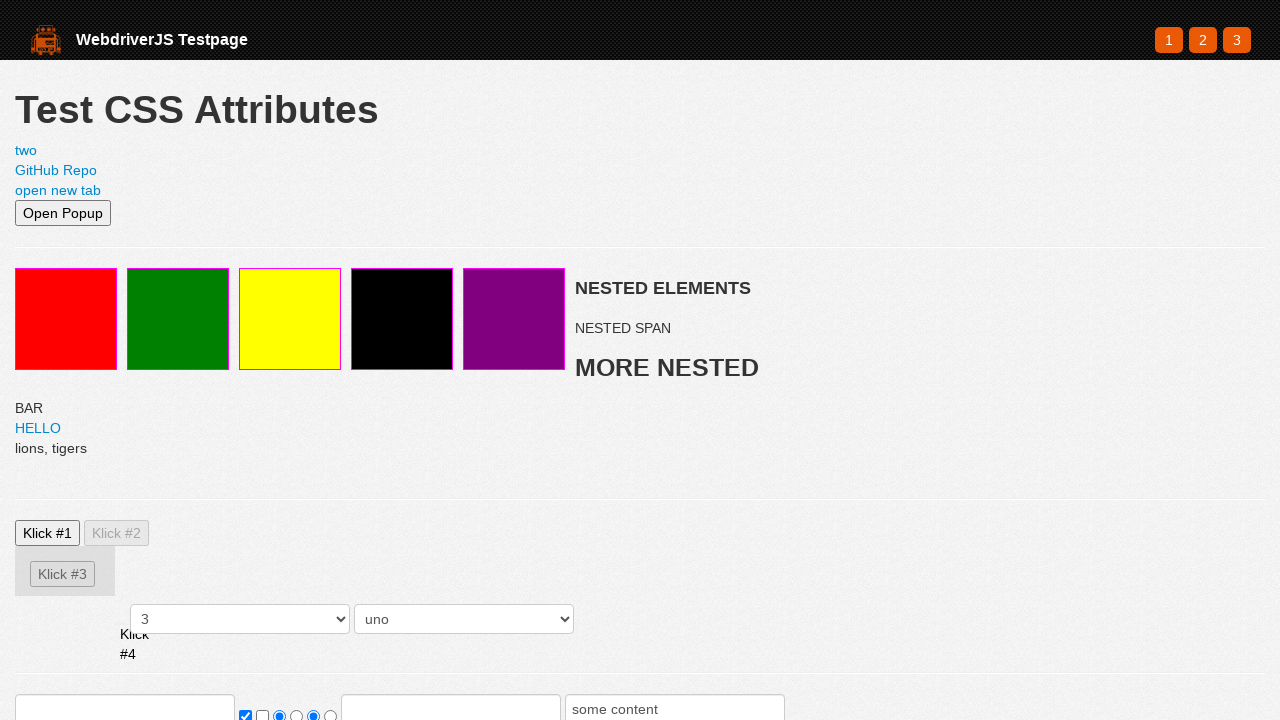